Tests a todo list application by clicking existing todo items to mark them complete and adding a new todo item to the list

Starting URL: https://lambdatest.github.io/sample-todo-app/

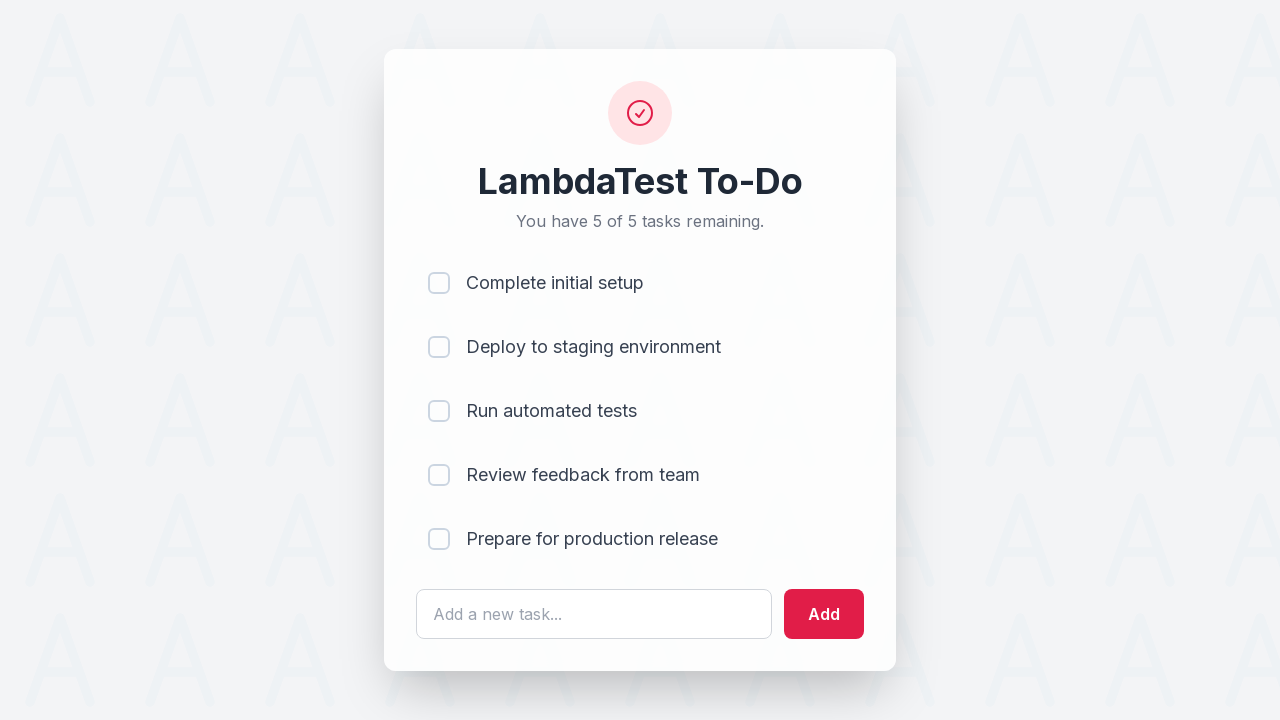

Clicked first todo item to mark as complete at (439, 283) on input[name='li1']
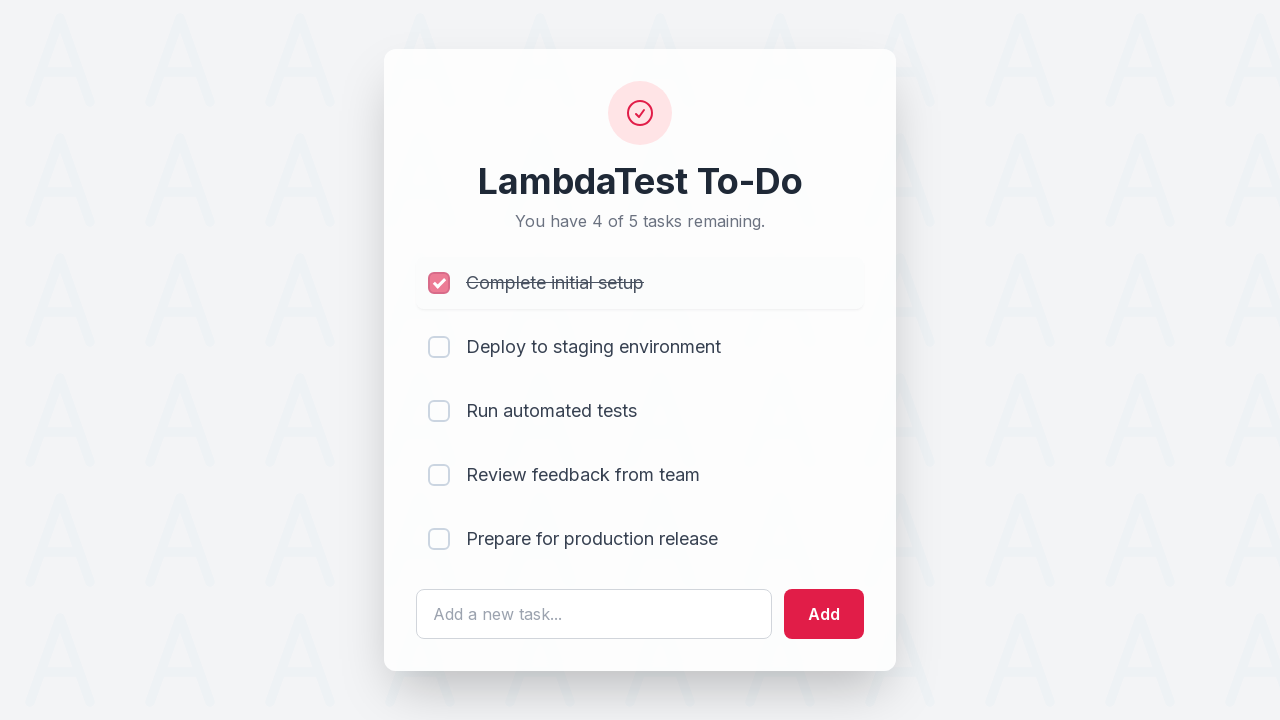

Clicked second todo item to mark as complete at (439, 347) on input[name='li2']
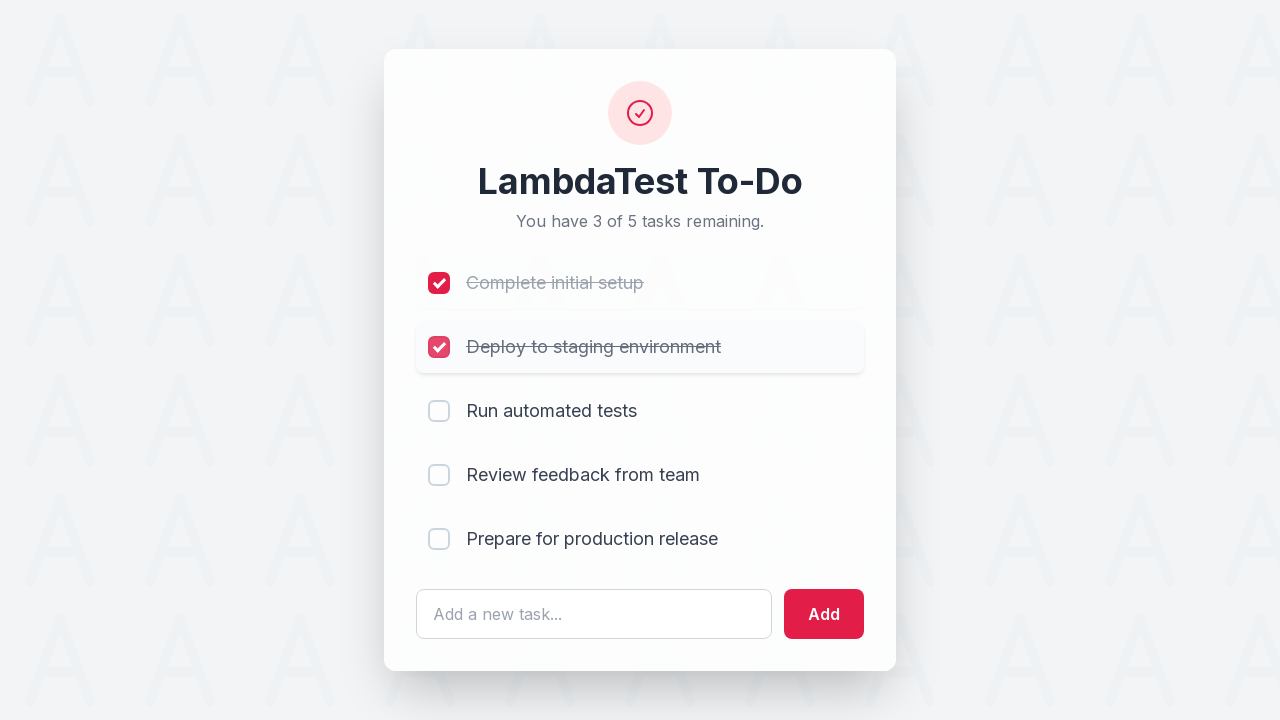

Filled todo text field with 'Happy Testing at LambdaTest' on #sampletodotext
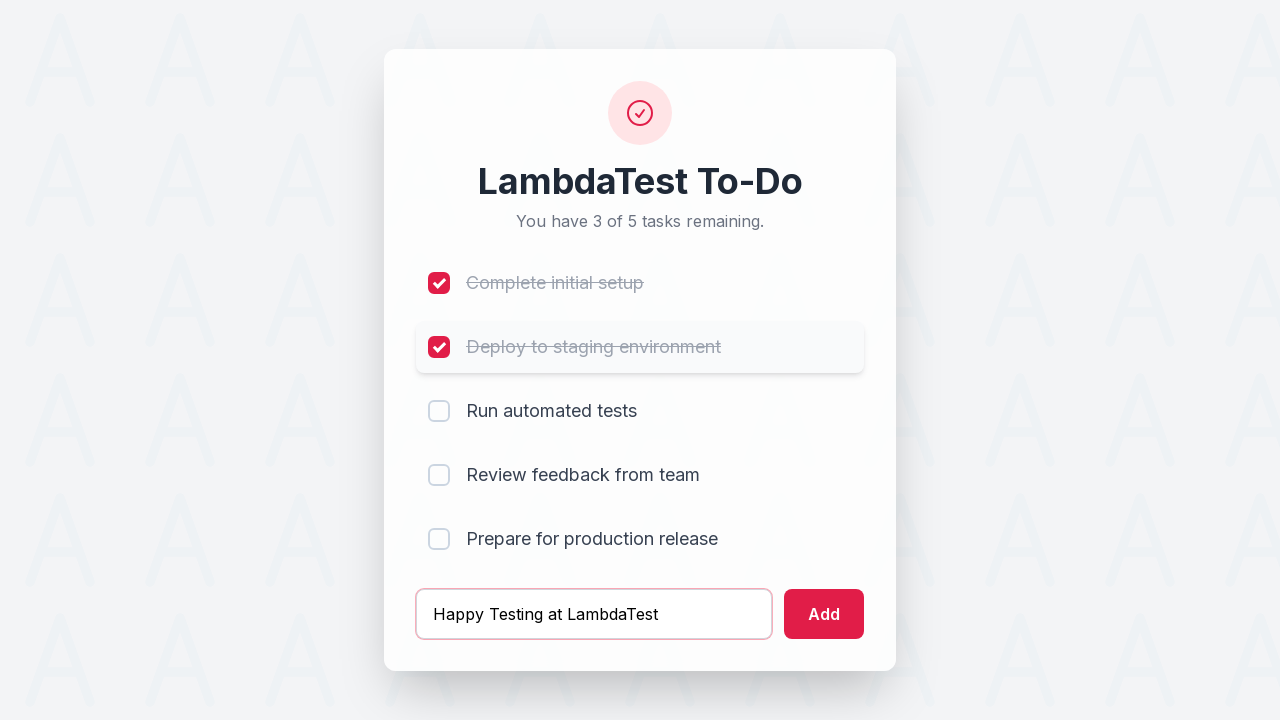

Clicked add button to add new todo item at (824, 614) on #addbutton
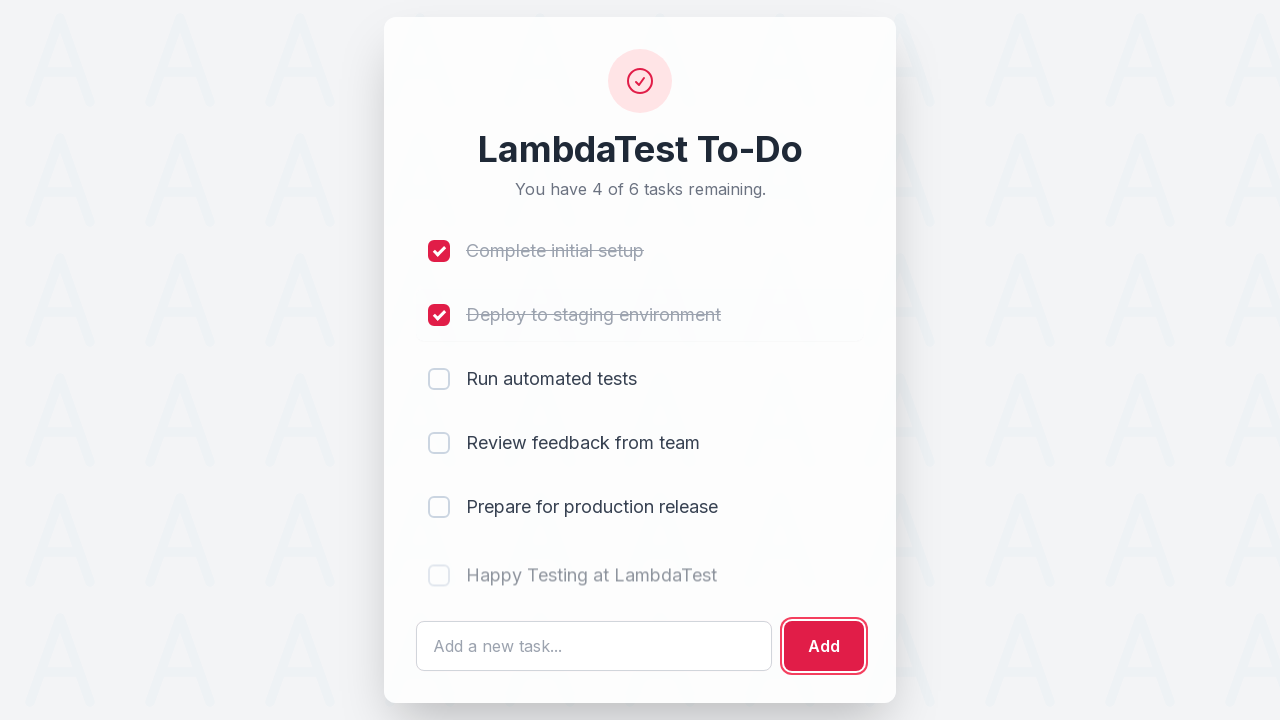

New todo item appeared in the list
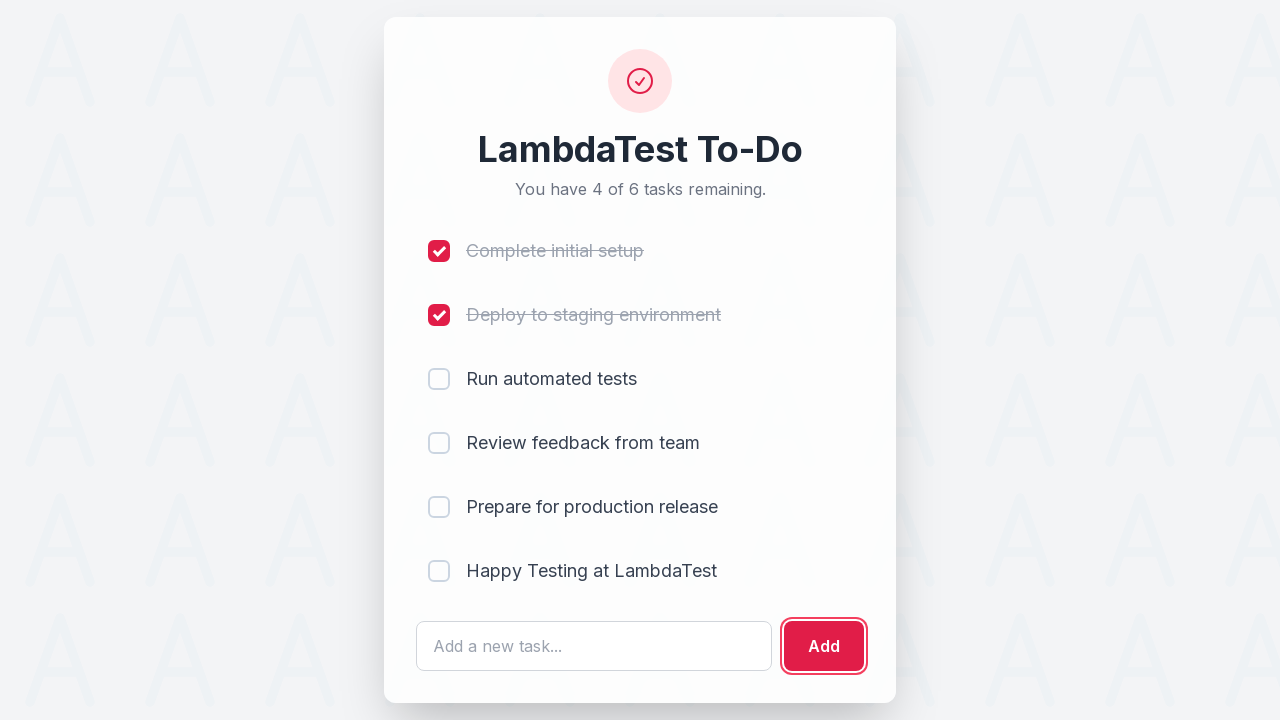

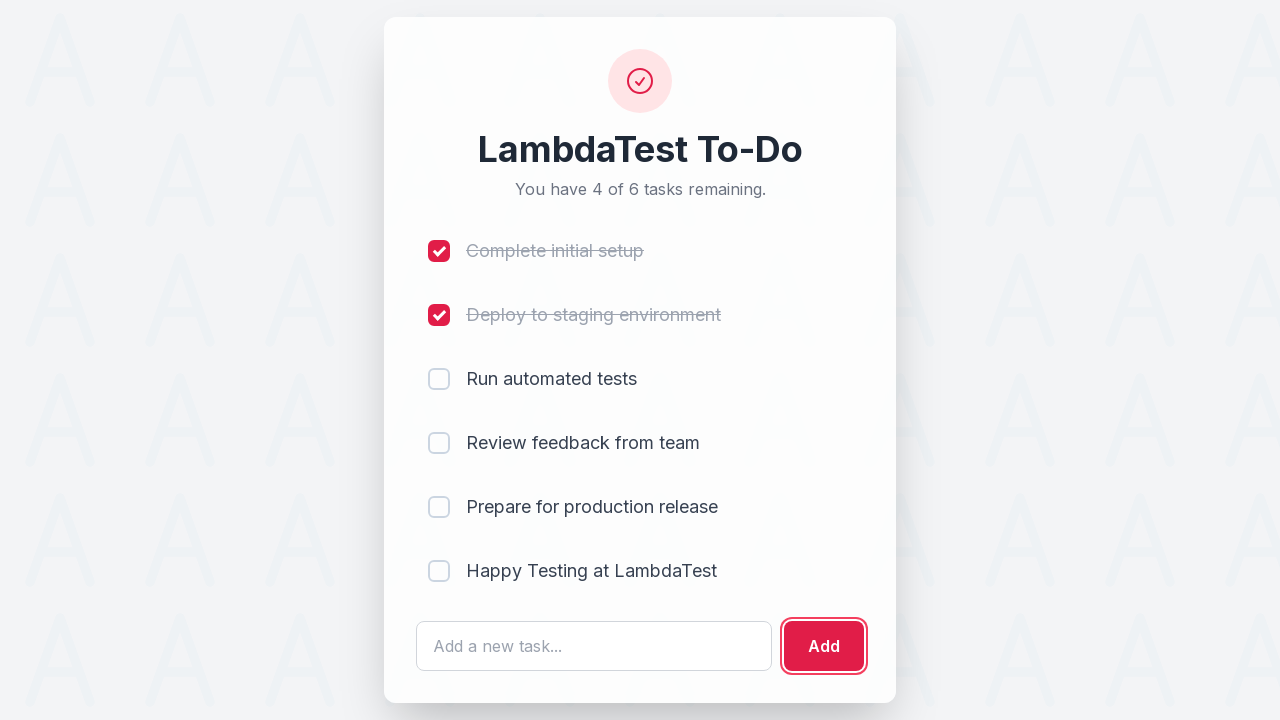